Demonstrates WebElement methods on a text box form field - fills the full name field, clears it, and fills it again to show sendKeys and clear operations.

Starting URL: https://demoqa.com/text-box

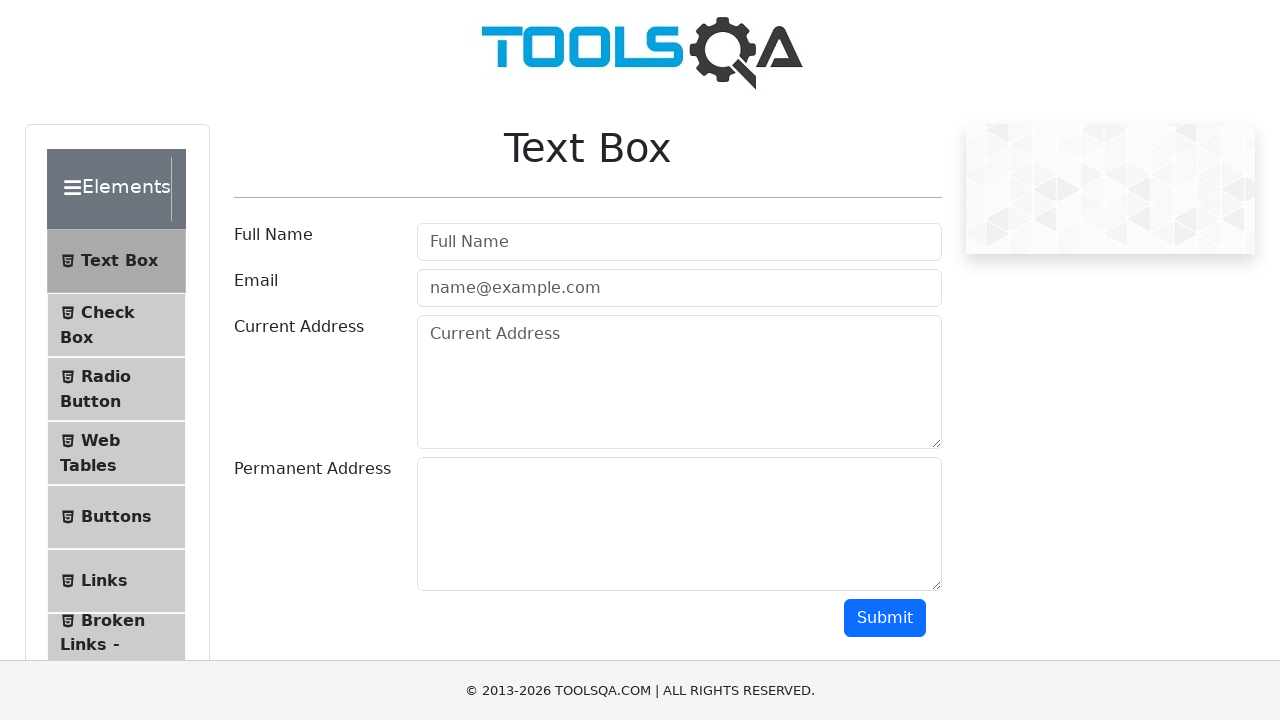

Filled full name field with 'John Wick' on #userName
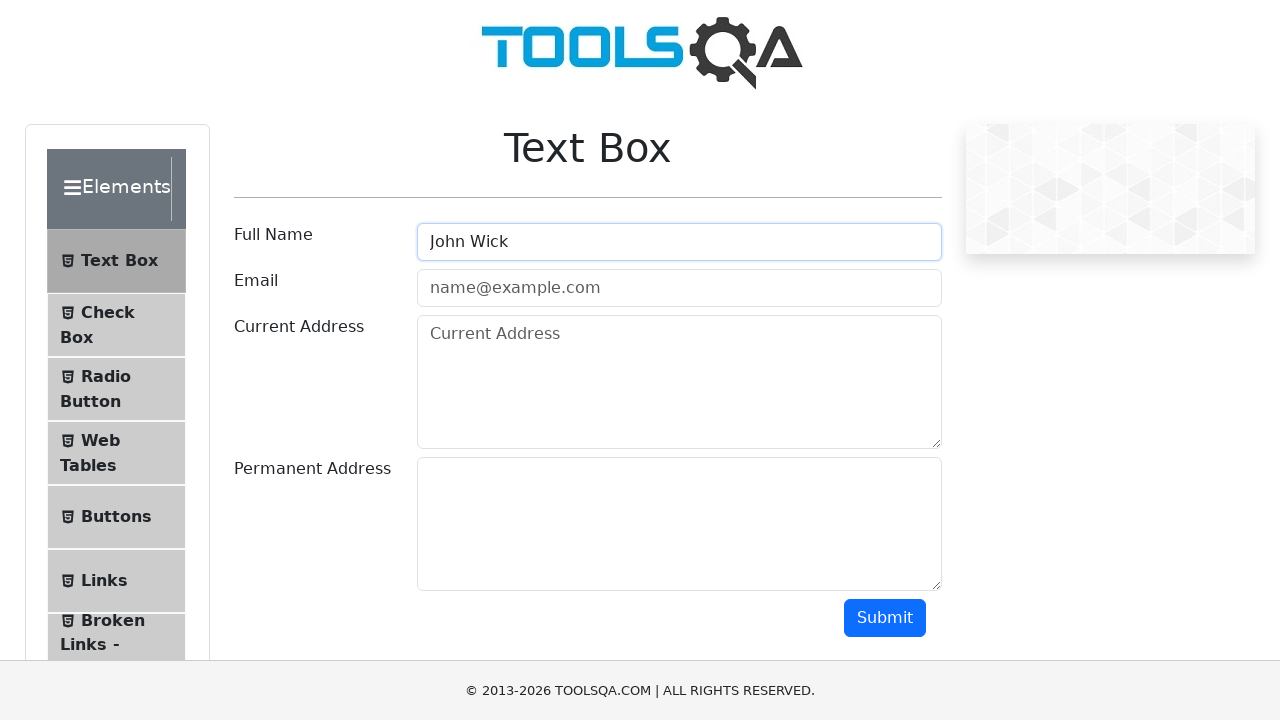

Cleared full name field on #userName
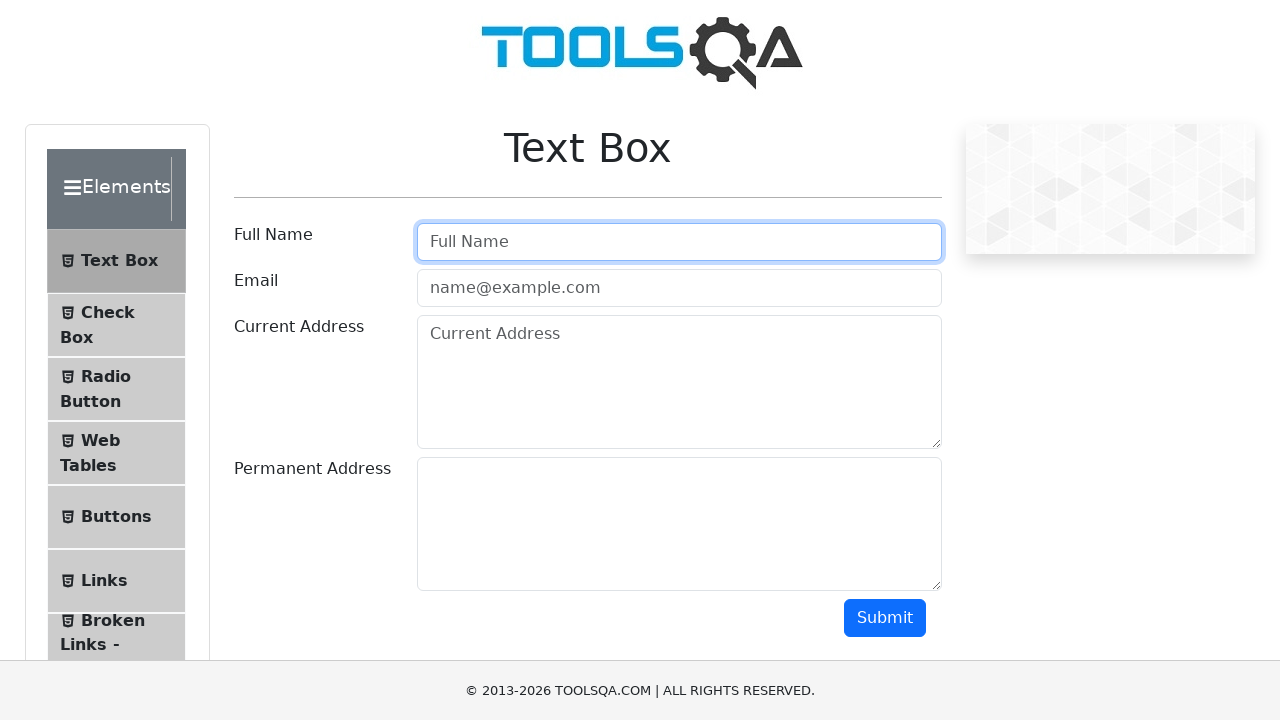

Filled full name field again with 'John Wick' on #userName
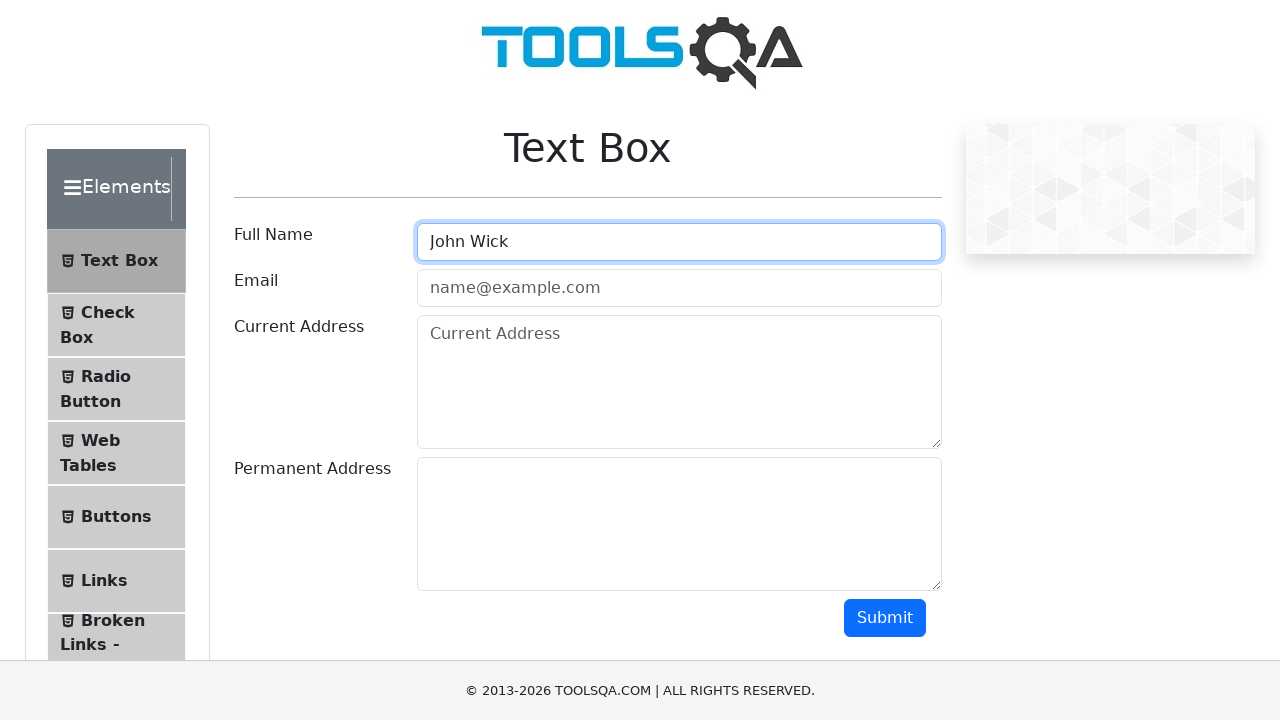

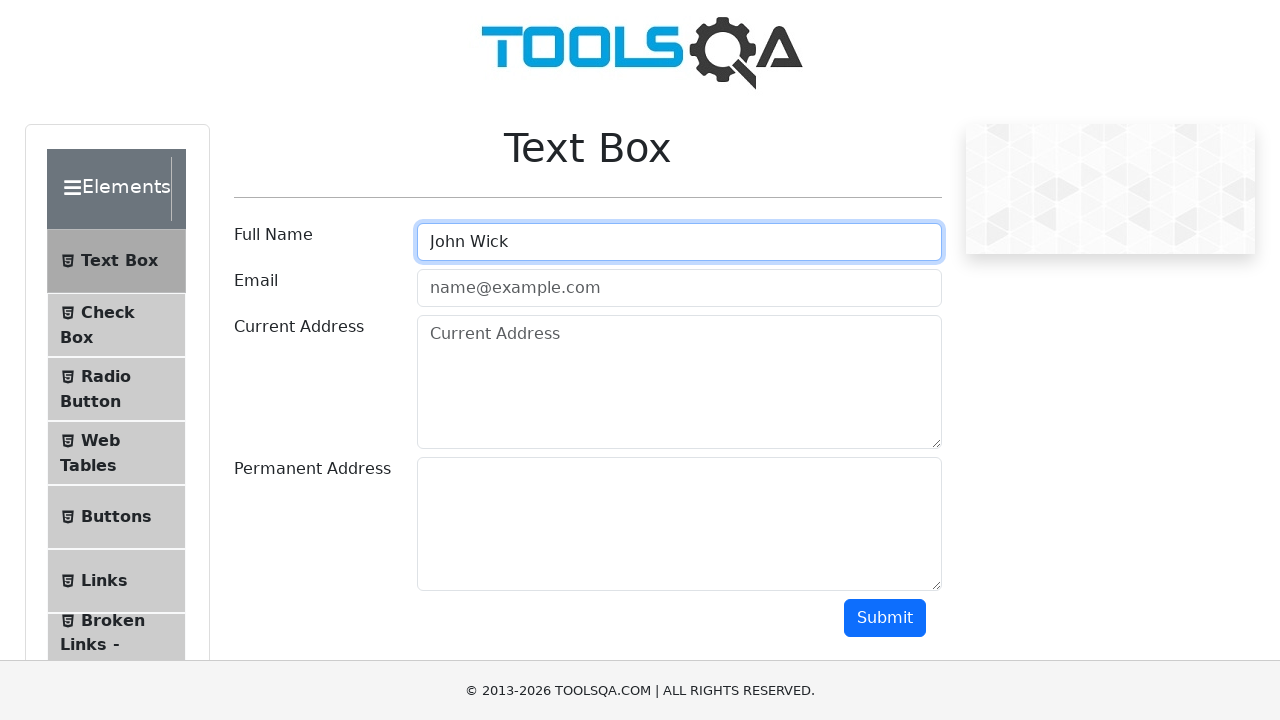